Tests the sorting functionality of a product offers table by clicking on the first column header and verifying the items are sorted alphabetically, then navigates through paginated results to find a specific product (Rice) and retrieve its price.

Starting URL: https://rahulshettyacademy.com/greenkart/#/offers

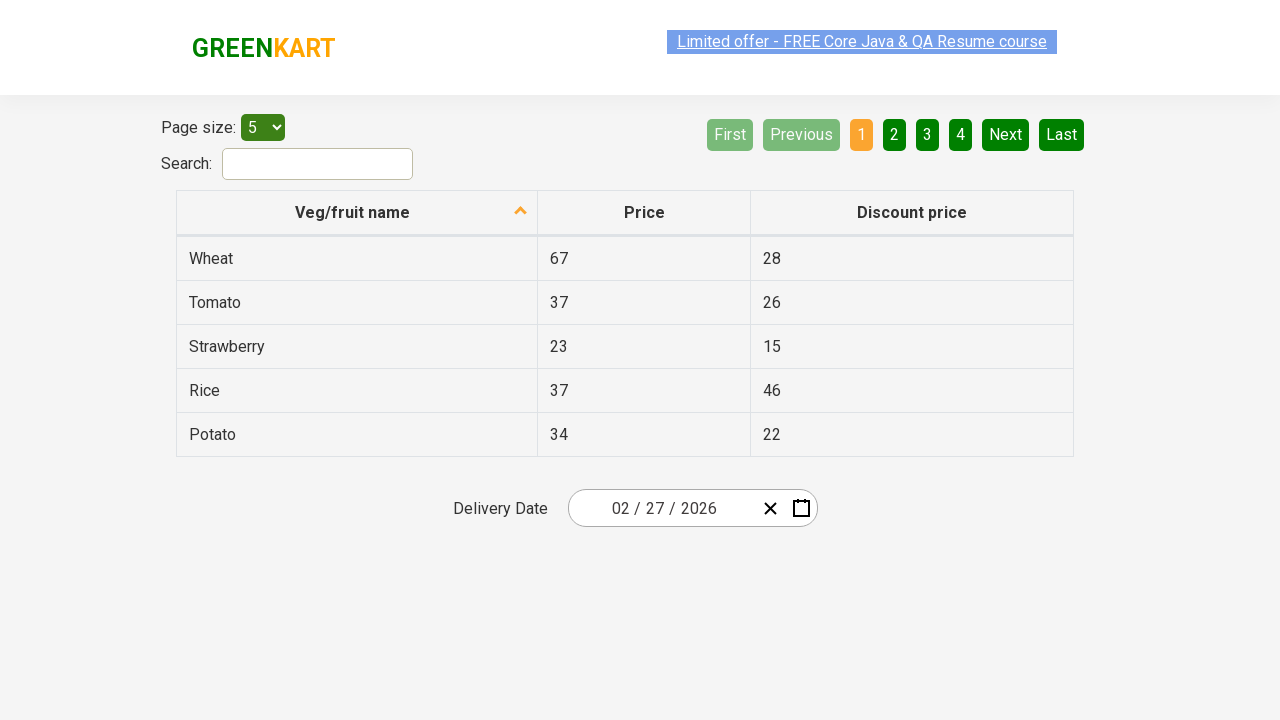

Clicked first column header to sort table at (357, 213) on xpath=//tr/th[1]
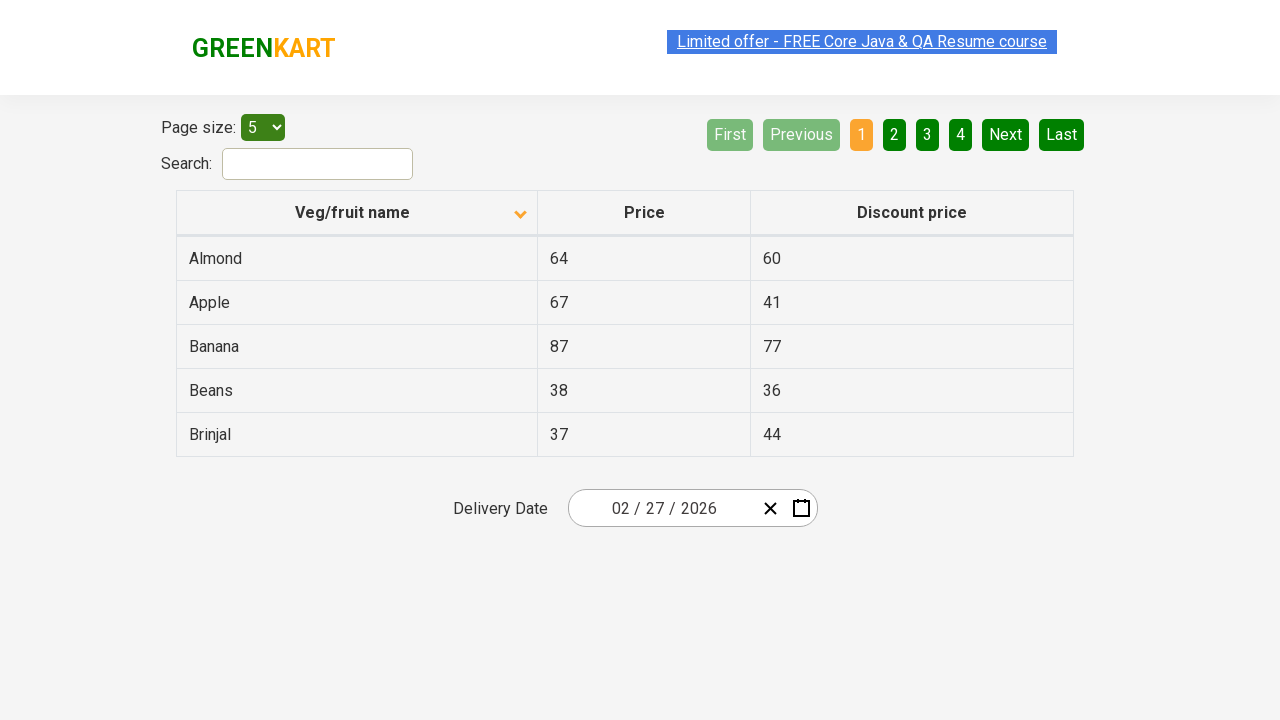

Table data loaded
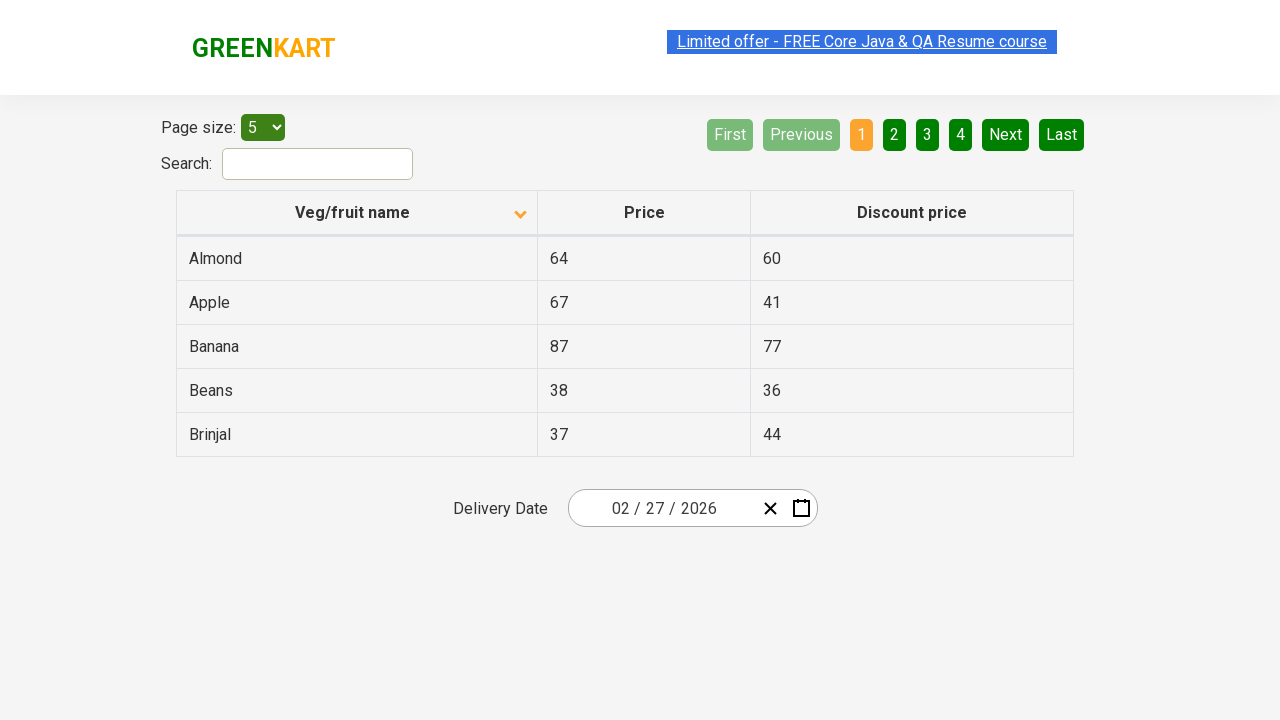

Retrieved all items from first column and created sorted reference list
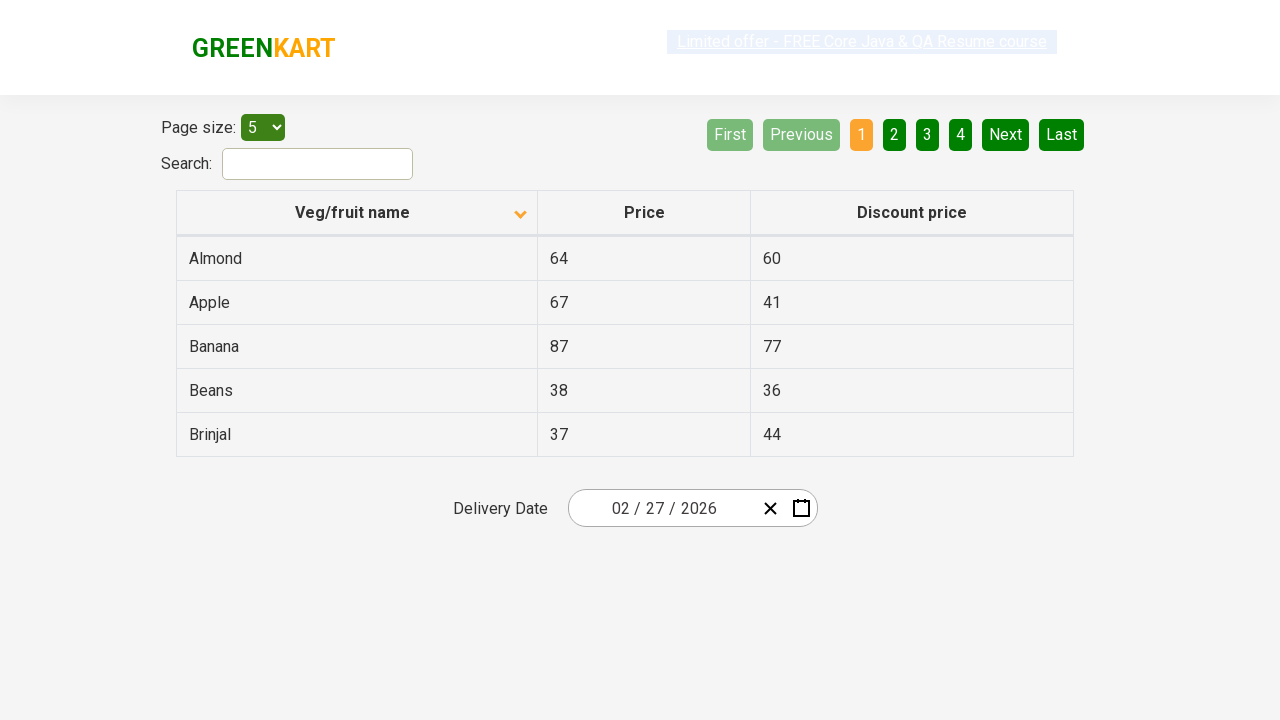

Verified that table items are sorted alphabetically
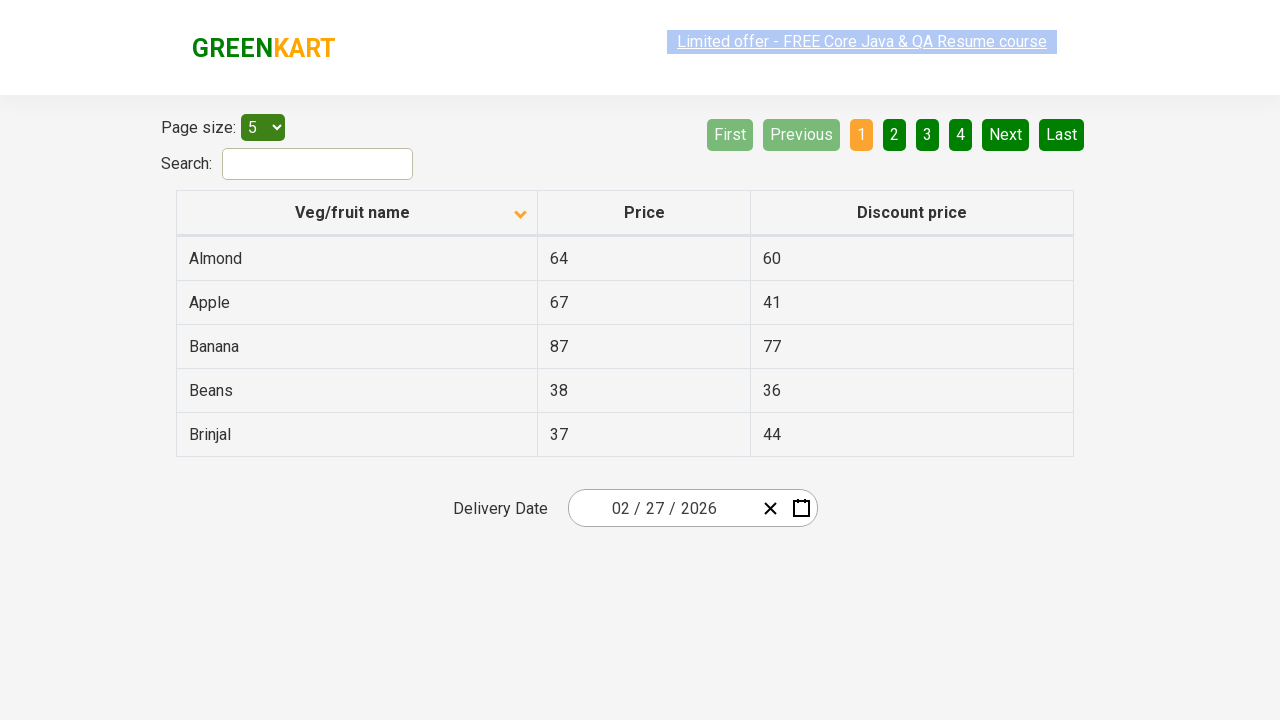

Clicked next page button to navigate to next set of products at (1006, 134) on [aria-label='Next']
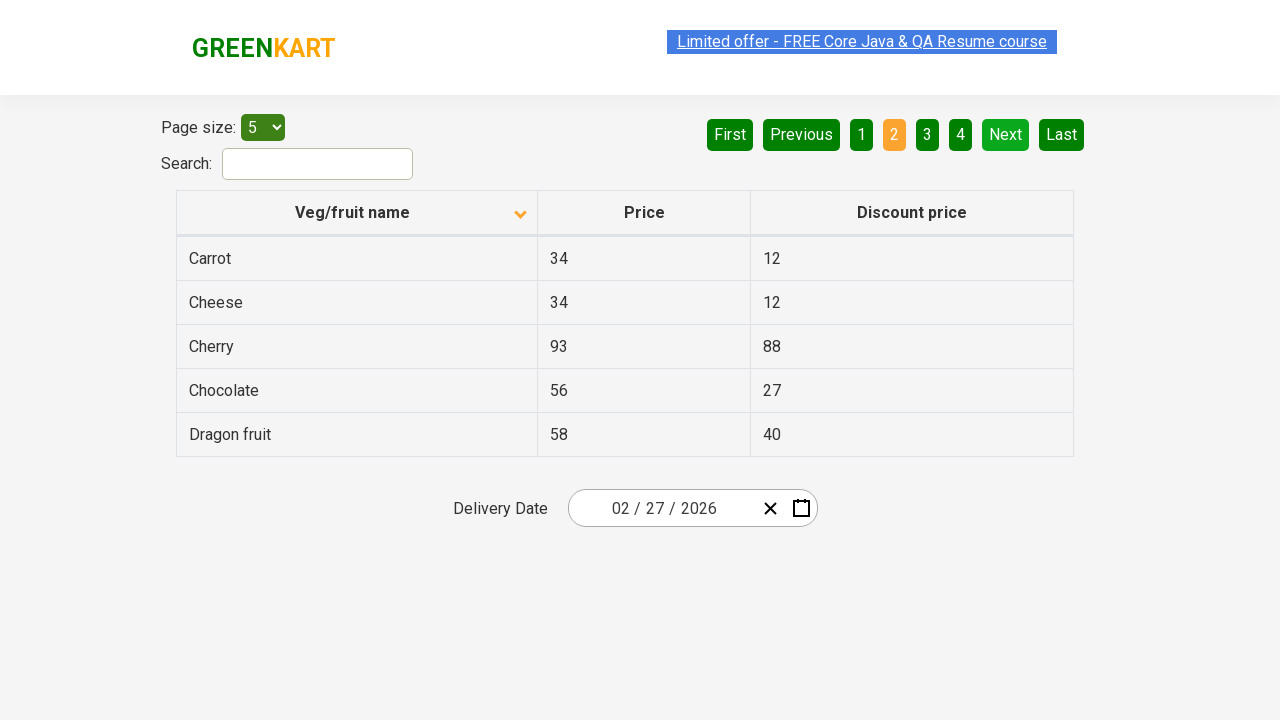

Waited for next page to load
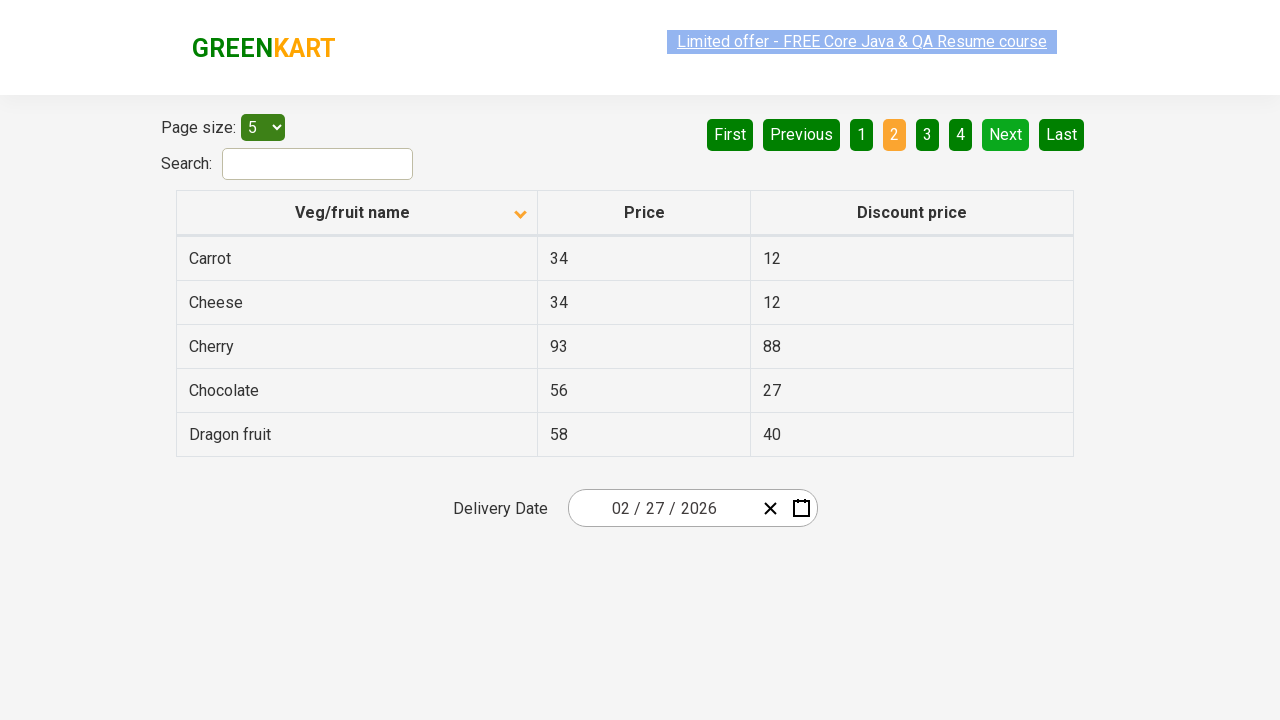

Clicked next page button to navigate to next set of products at (1006, 134) on [aria-label='Next']
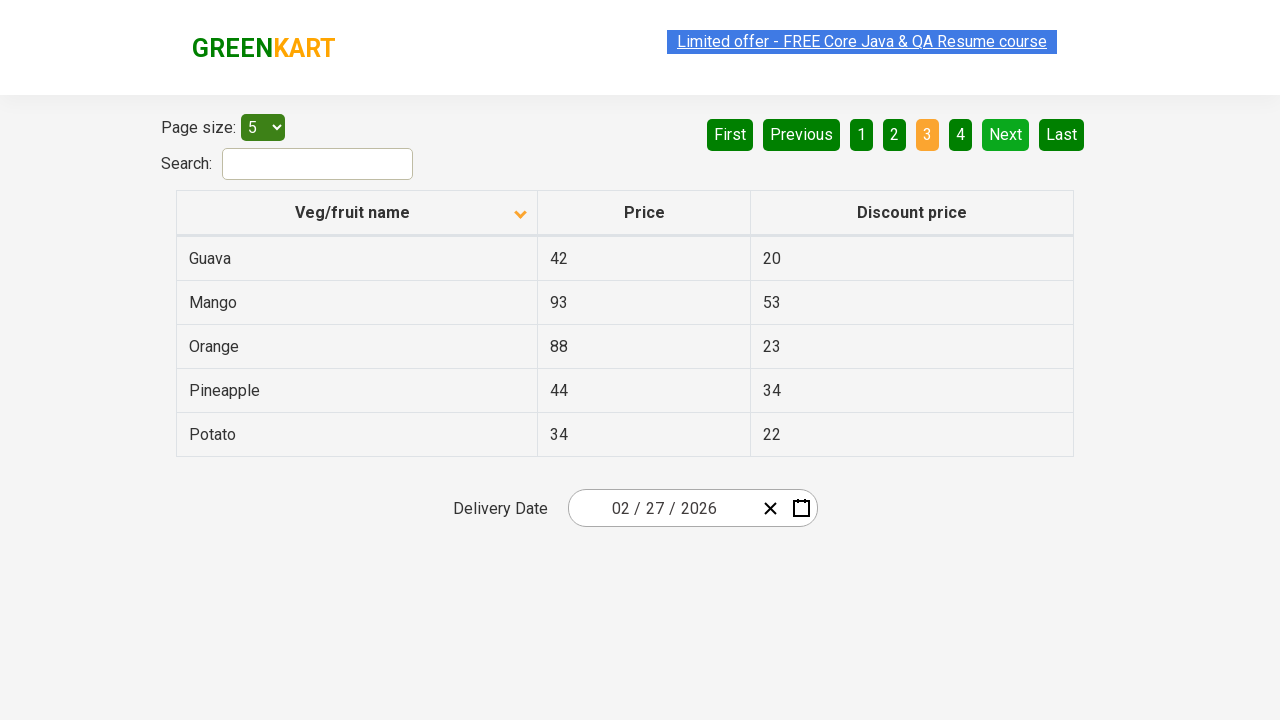

Waited for next page to load
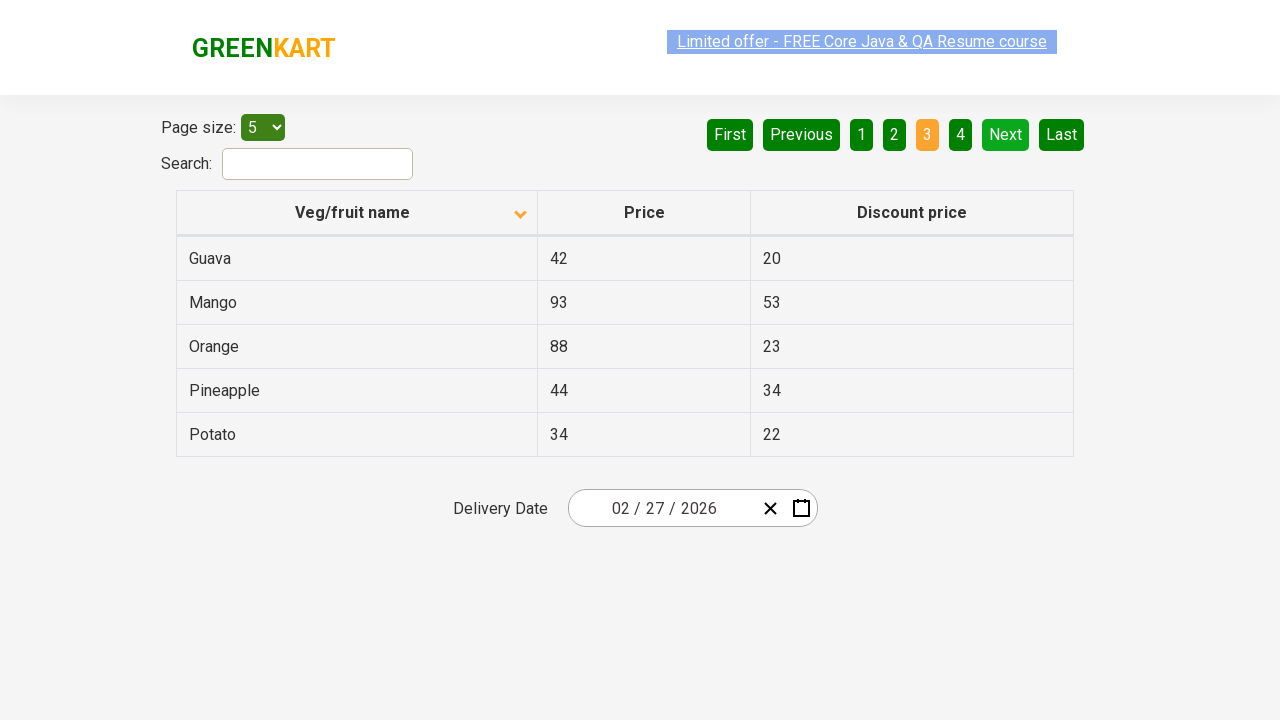

Clicked next page button to navigate to next set of products at (1006, 134) on [aria-label='Next']
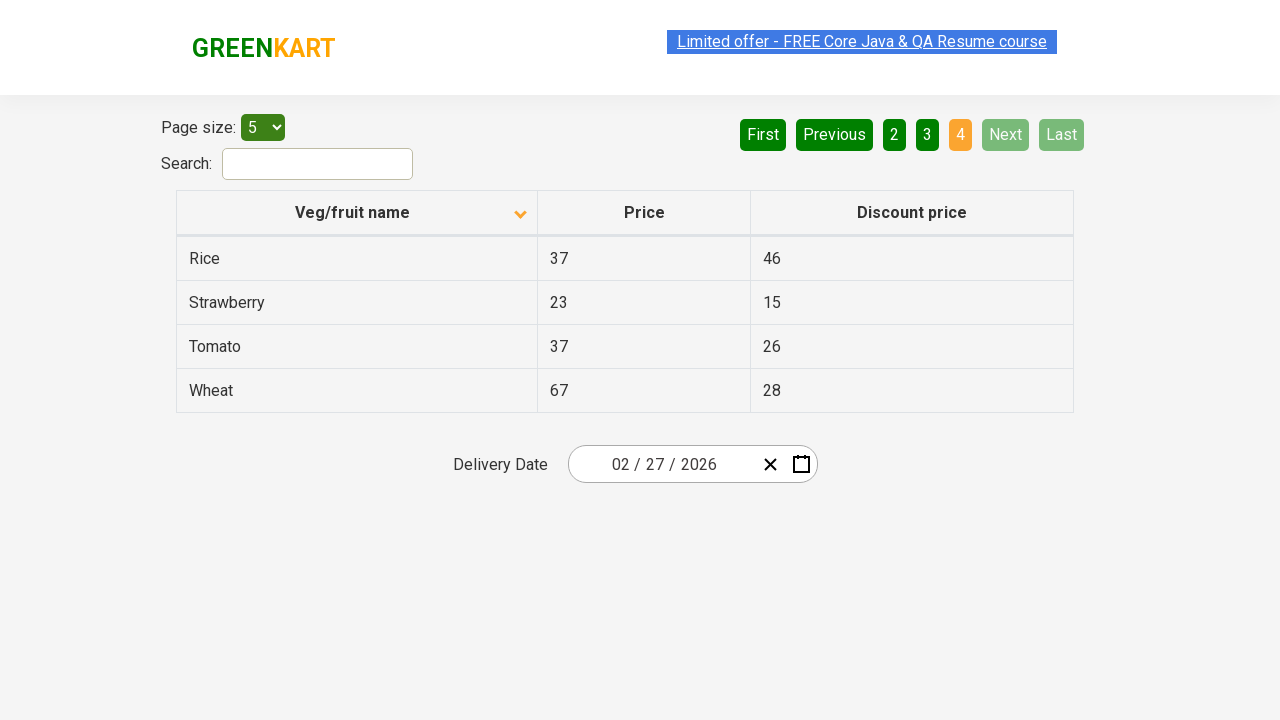

Waited for next page to load
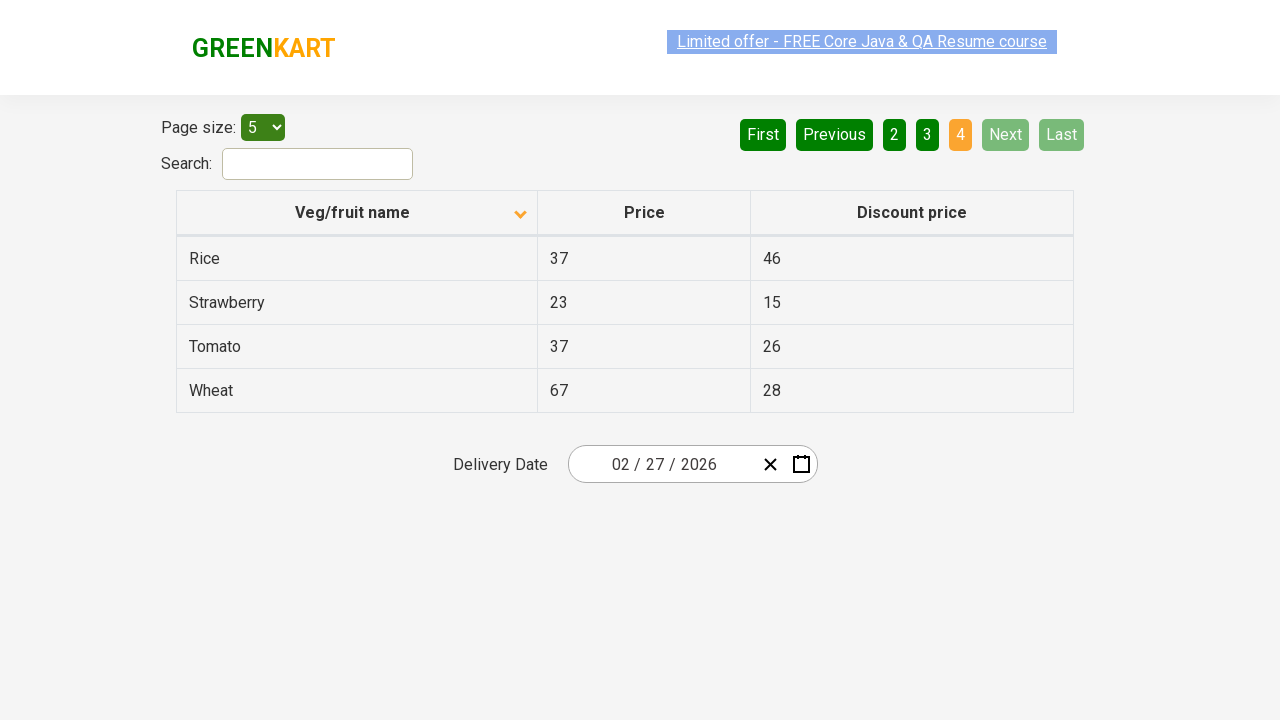

Found 'Rice' product in the table
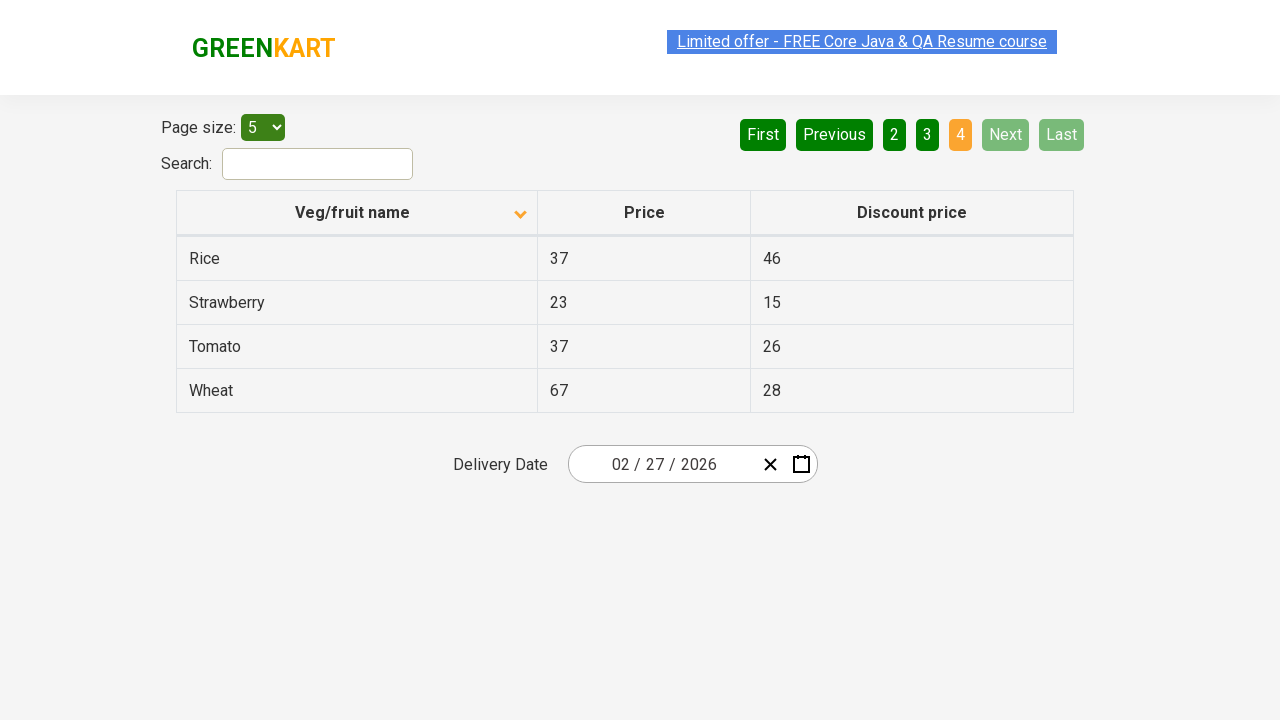

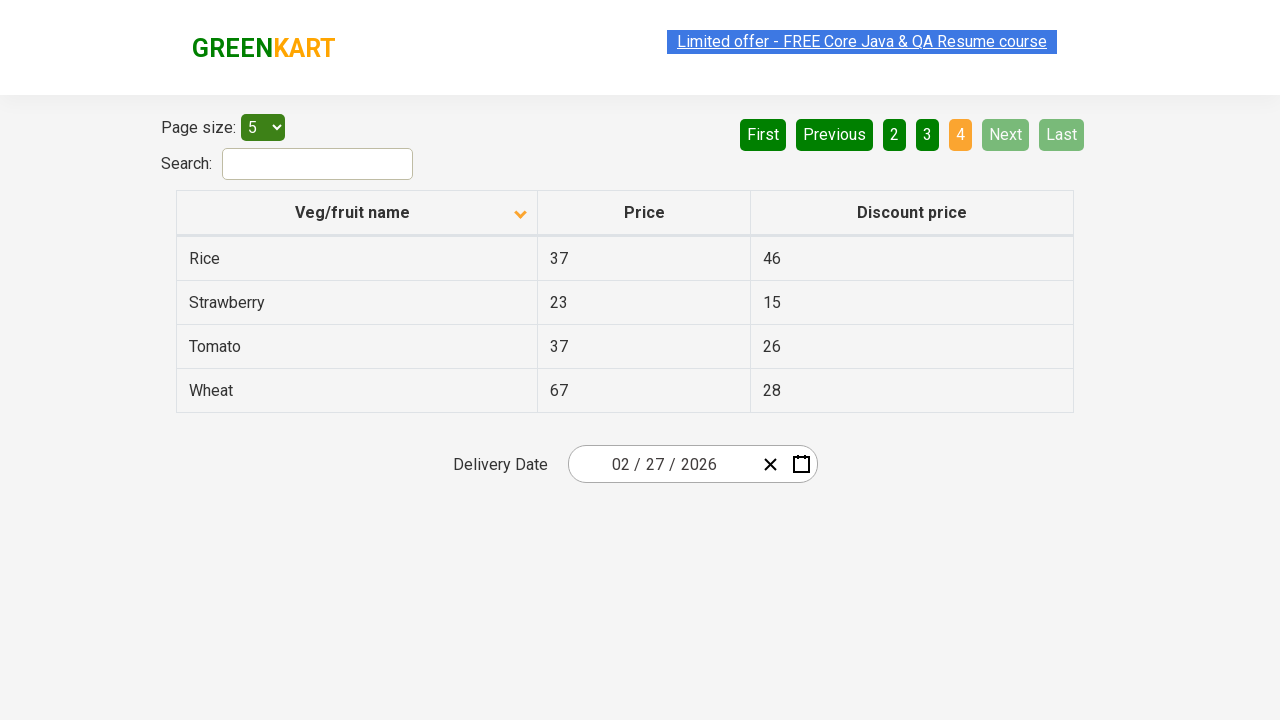